Tests hover functionality by hovering over an avatar image and verifying that additional user information (caption) appears on the page.

Starting URL: http://the-internet.herokuapp.com/hovers

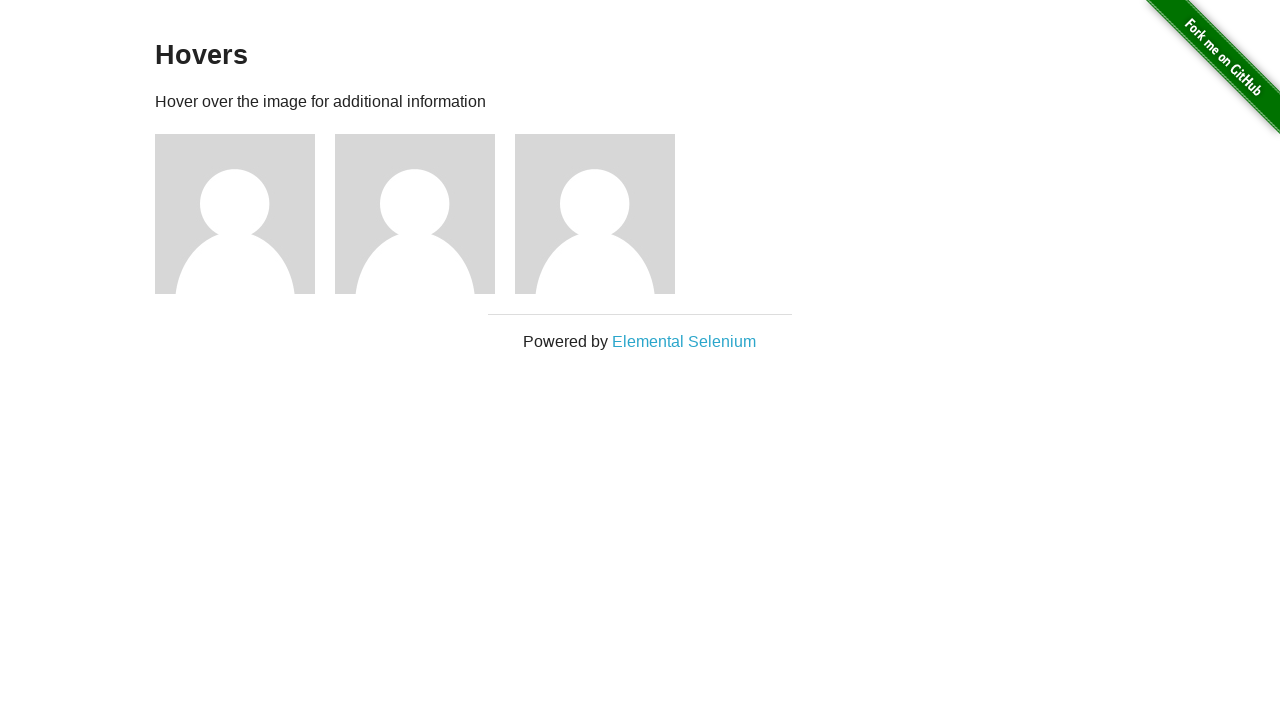

Located the first avatar figure element
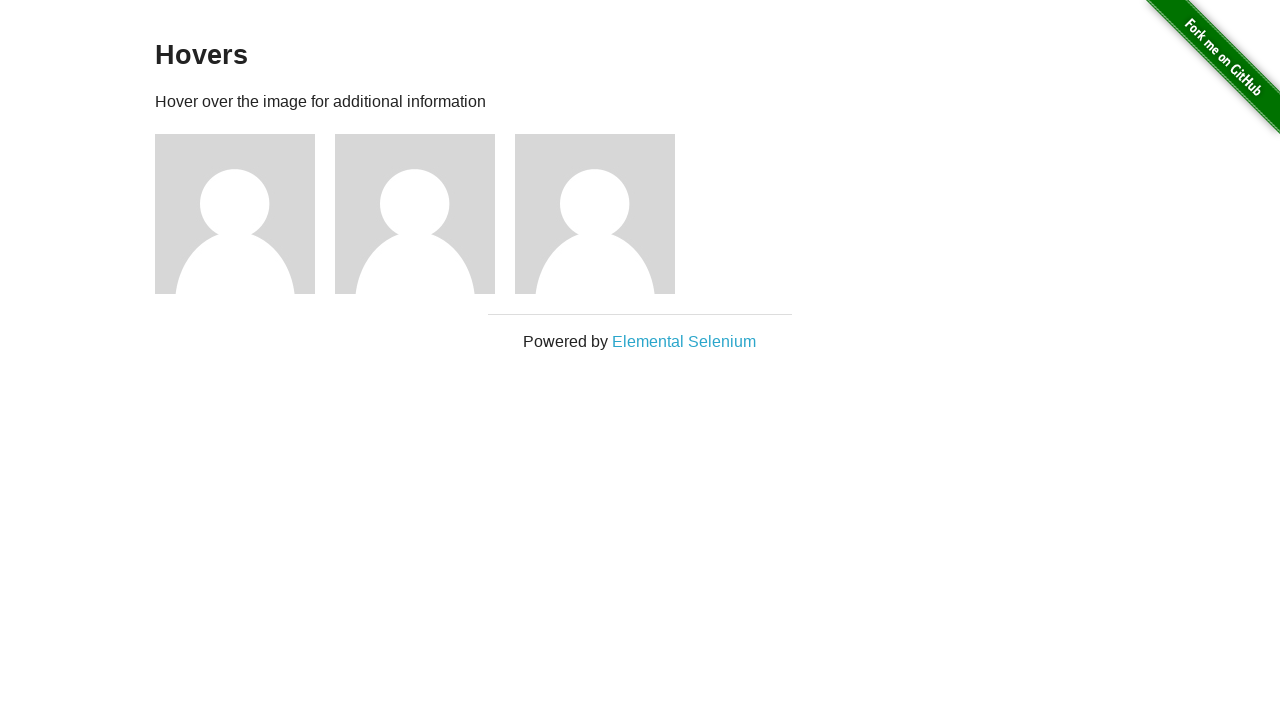

Hovered over the avatar image at (245, 214) on .figure >> nth=0
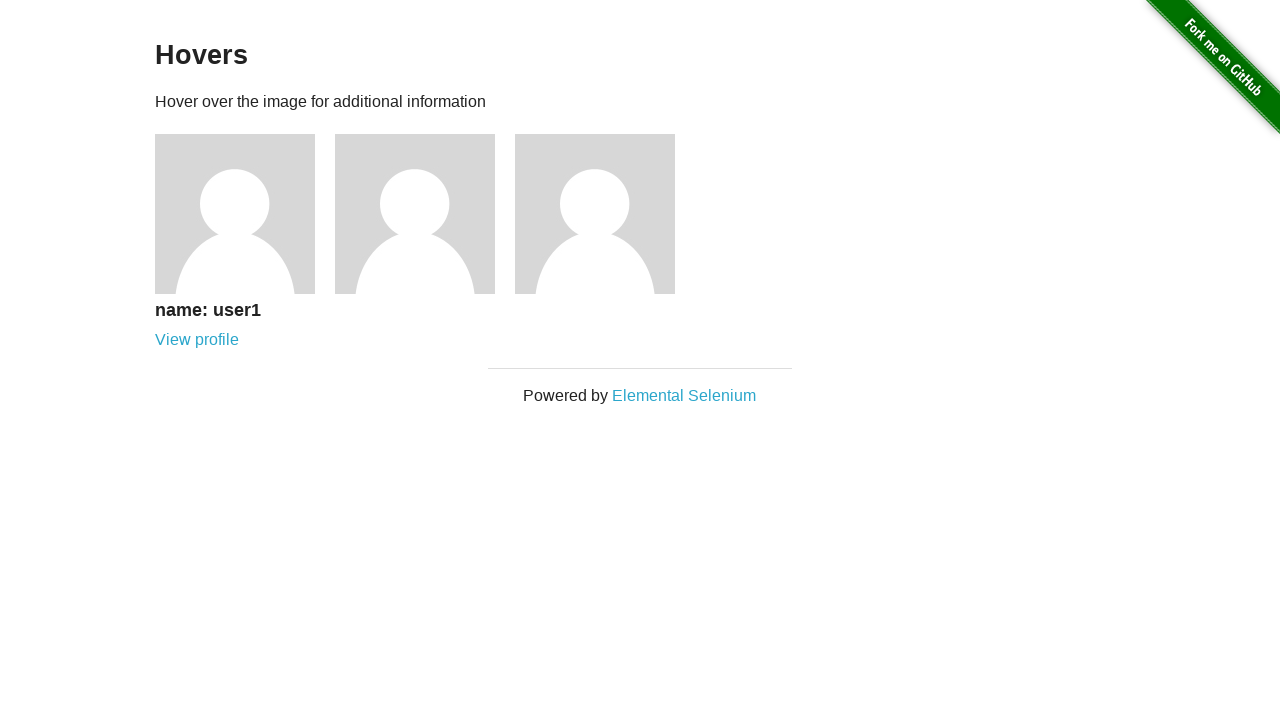

User information caption appeared after hover
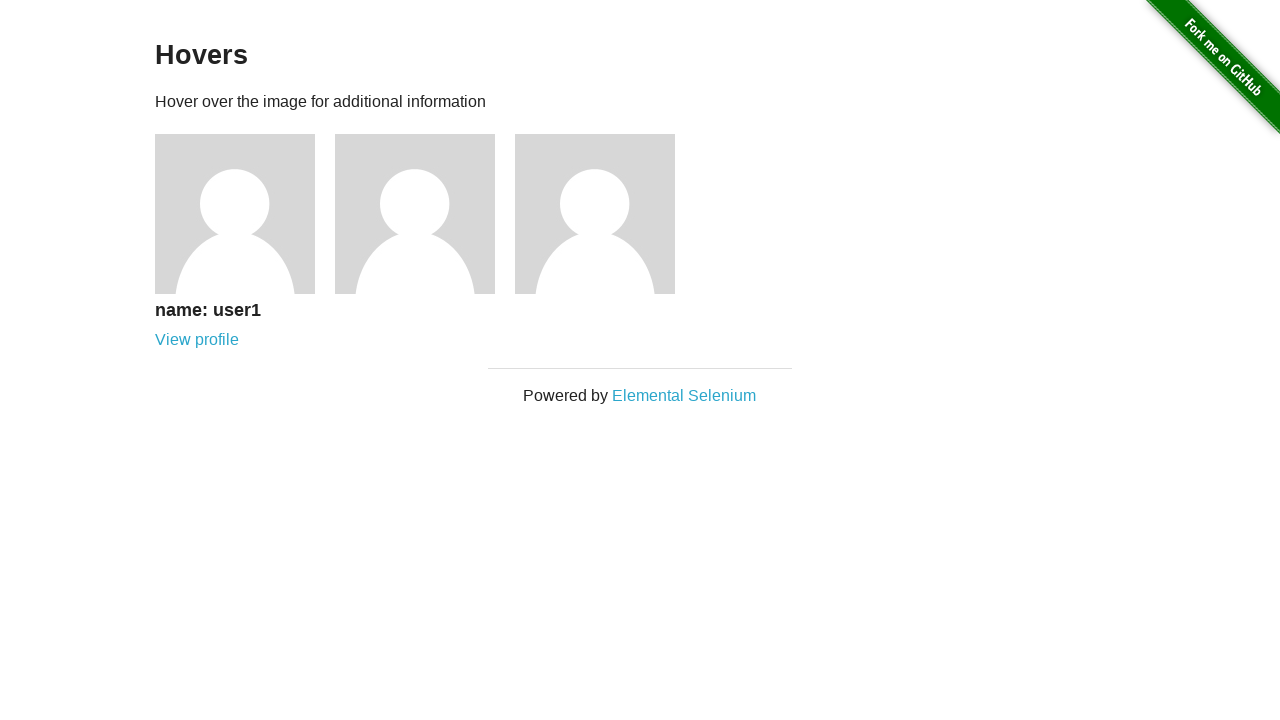

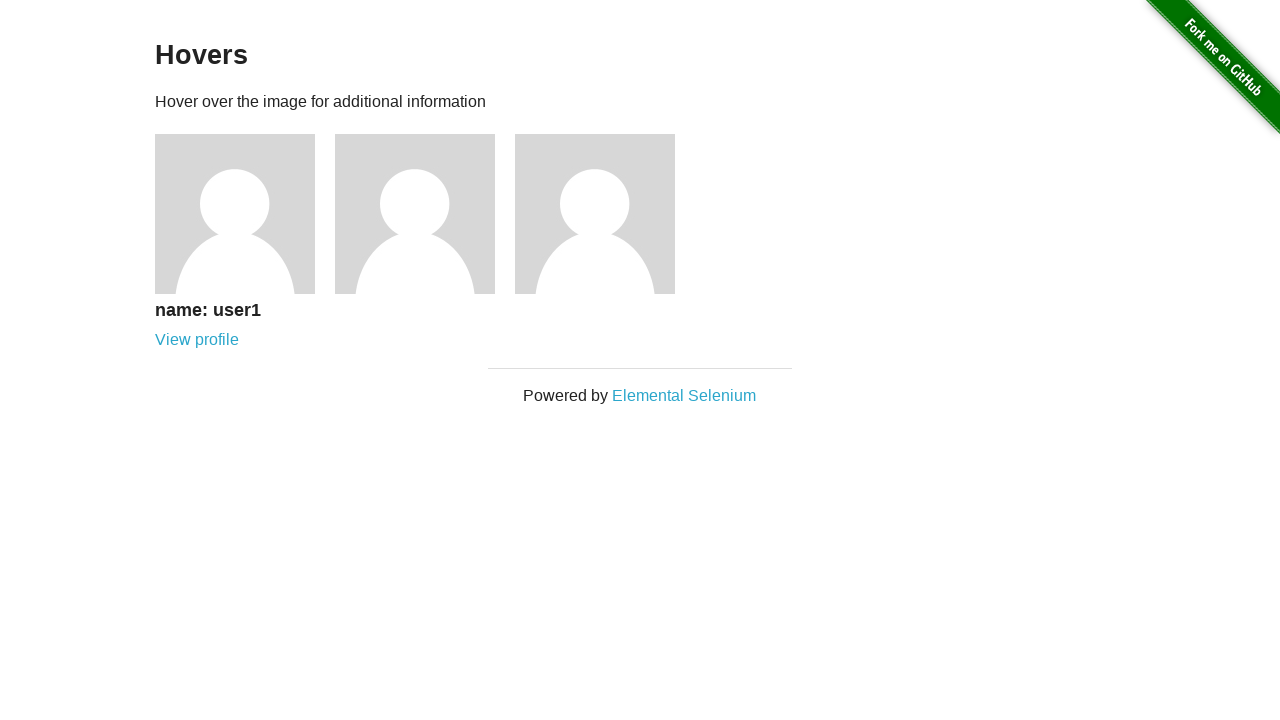